Tests the email subscription button for a guidance page

Starting URL: https://www.gov.uk/guidance/waste-exemption-nwfd-2-temporary-storage-at-the-place-of-production--2

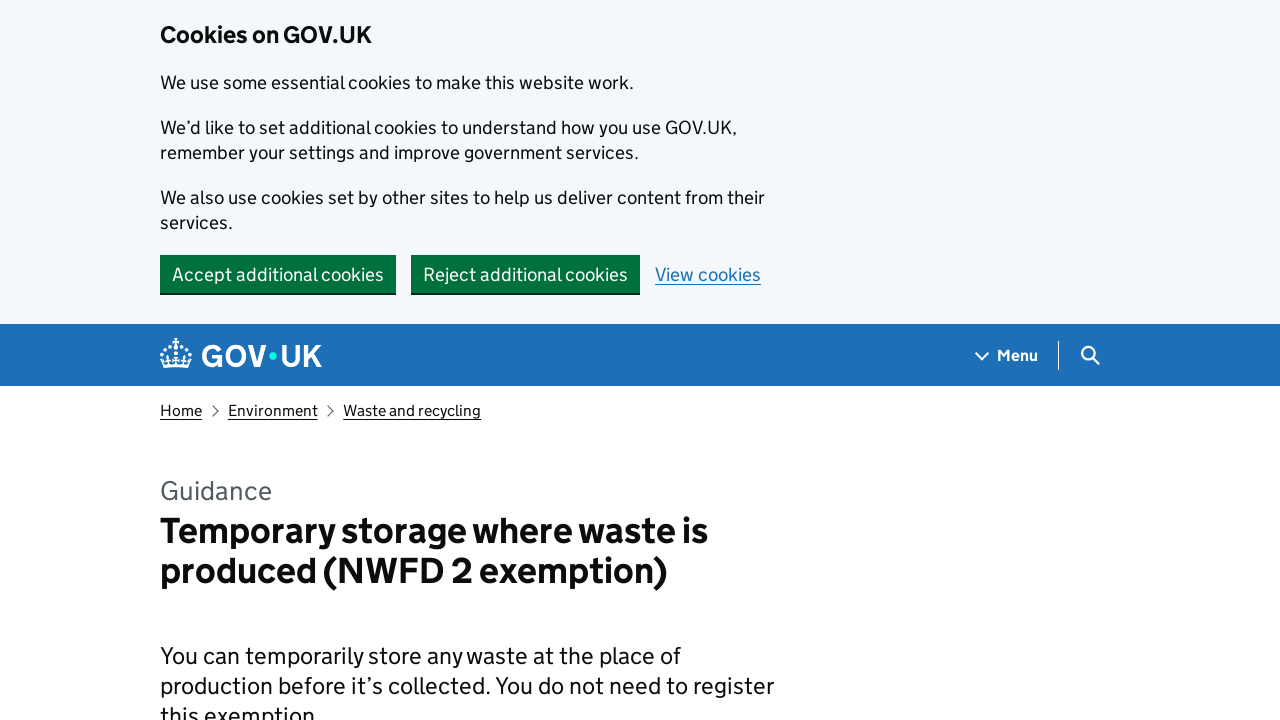

Clicked 'Get emails about this page' button at (274, 360) on internal:role=button[name="Get emails about this page"i] >> nth=0
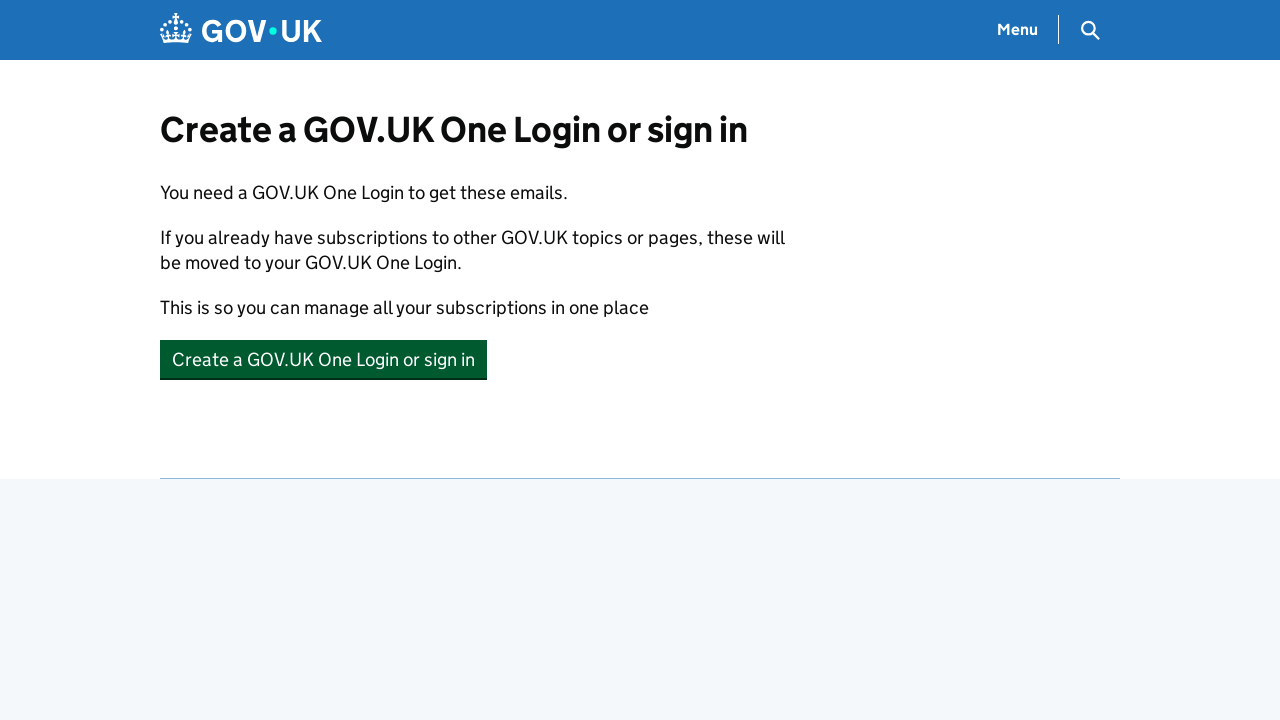

Verified One Login required message is displayed
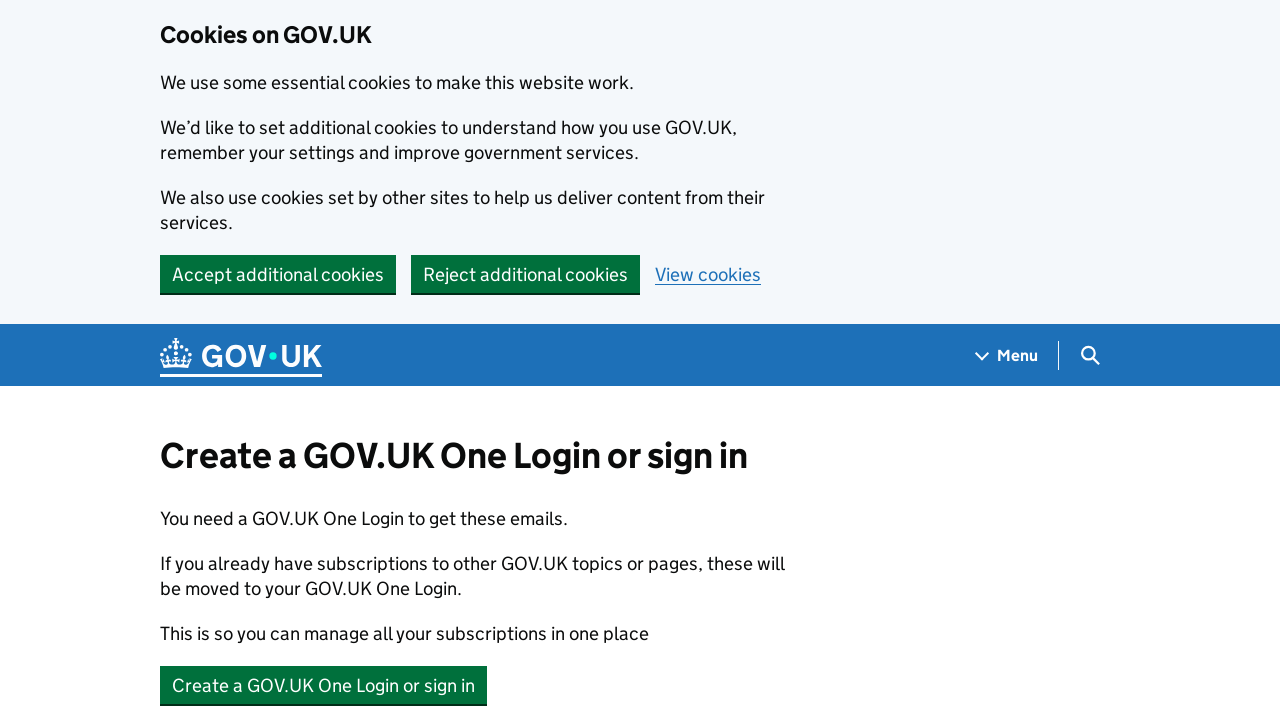

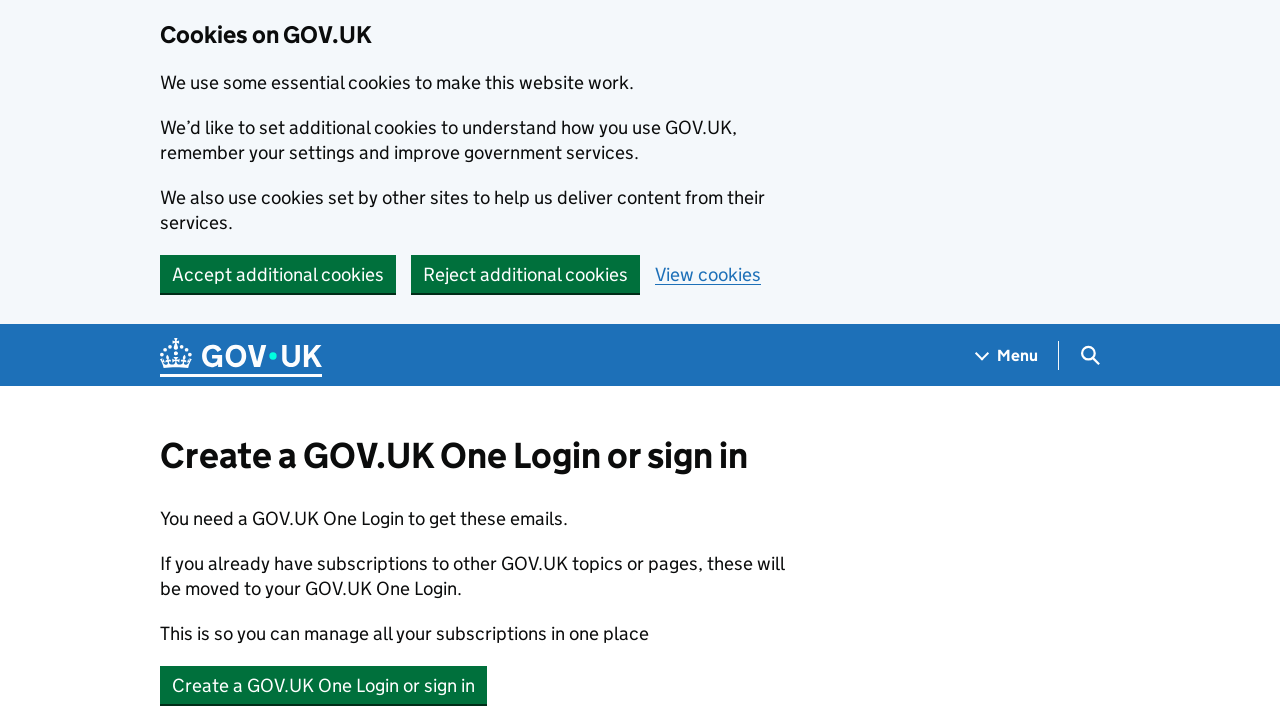